Navigates to the Automation Exercise website and verifies the page title is displayed correctly.

Starting URL: http://www.automationexercise.com

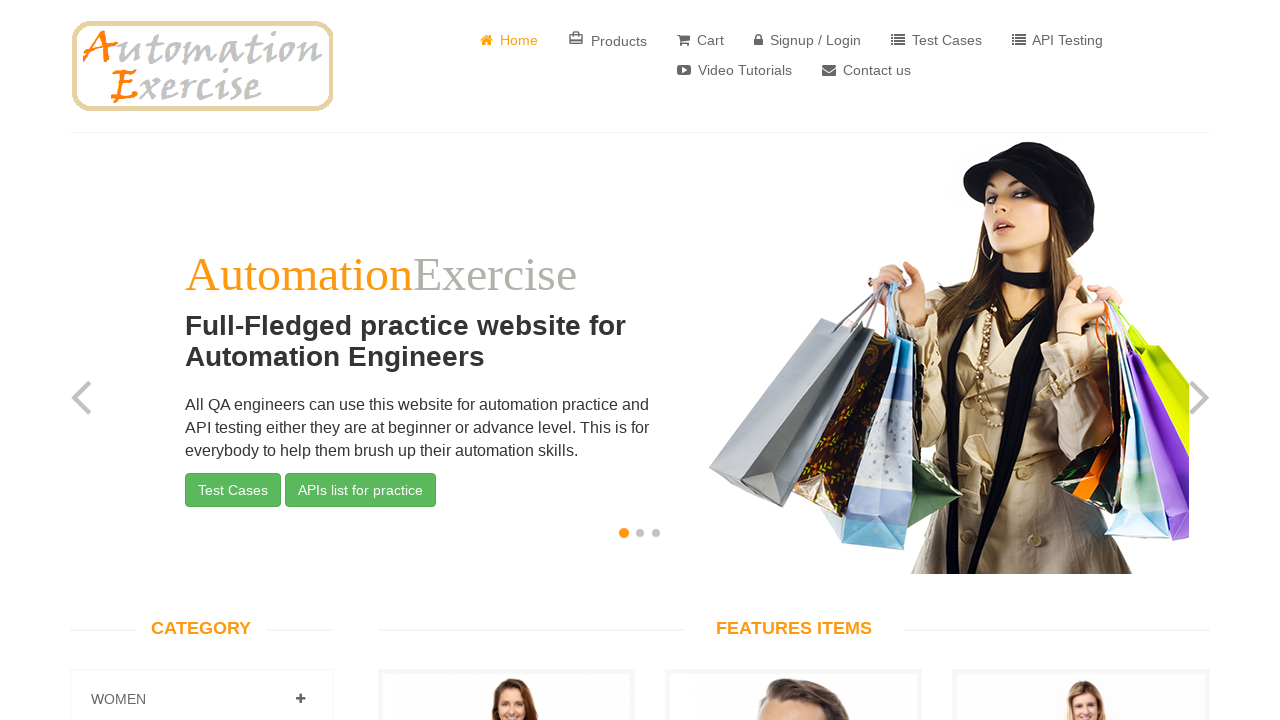

Waited for page to load (domcontentloaded)
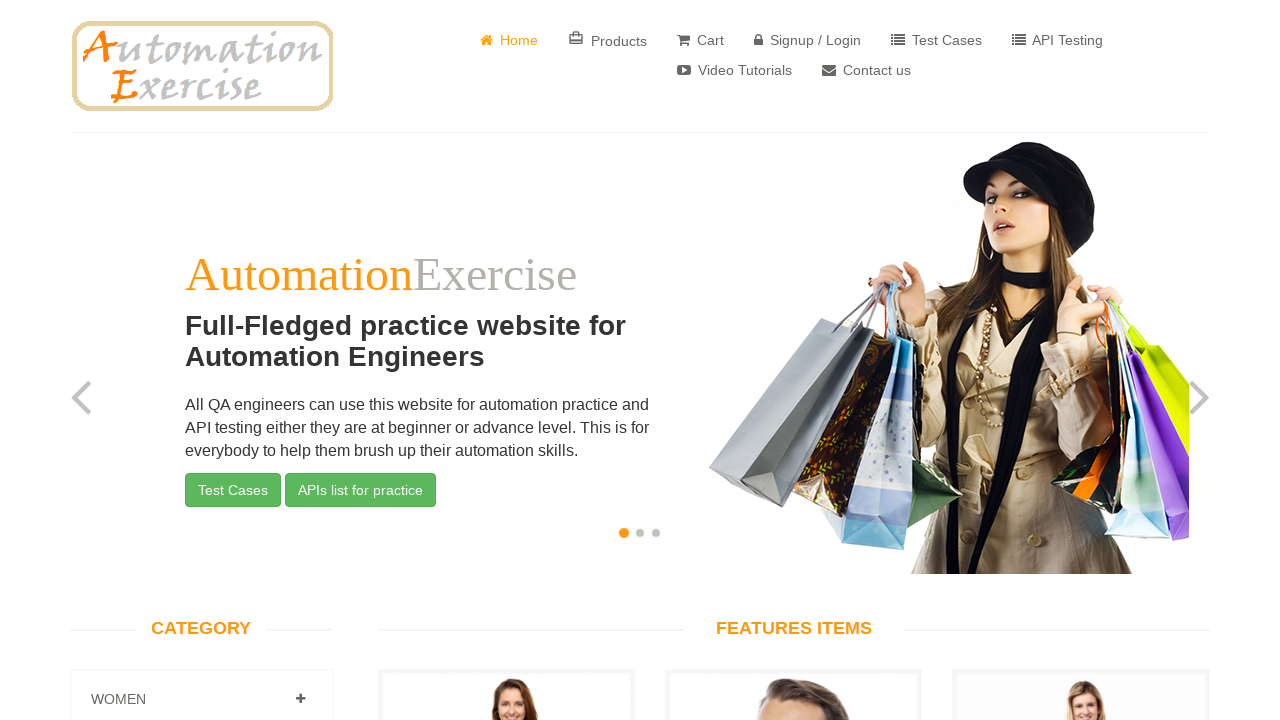

Retrieved page title: 'Automation Exercise'
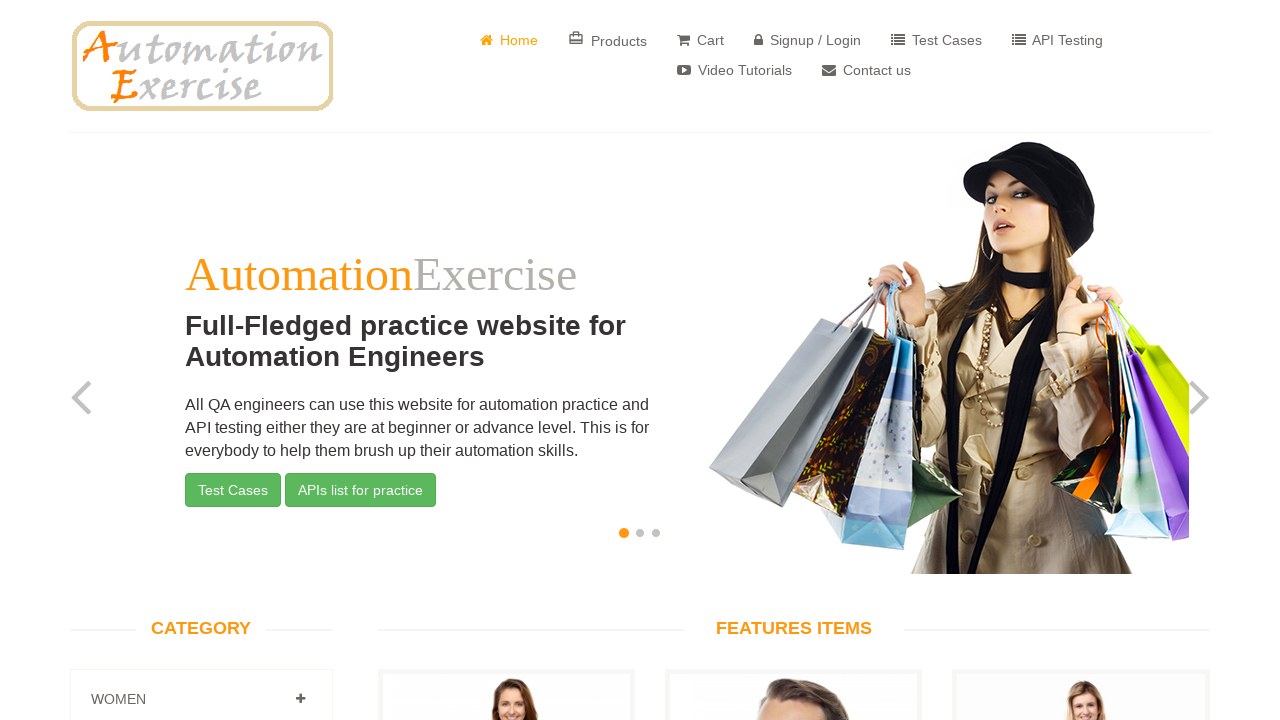

Verified page title is 'Automation Exercise'
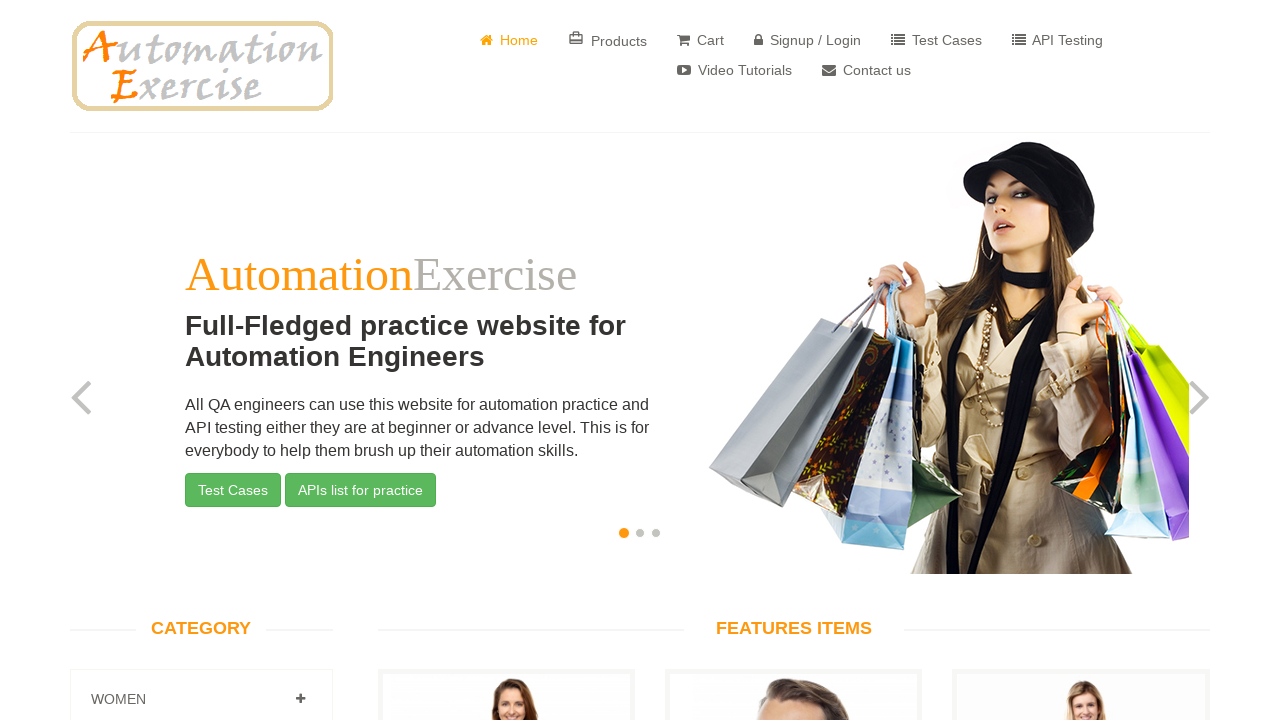

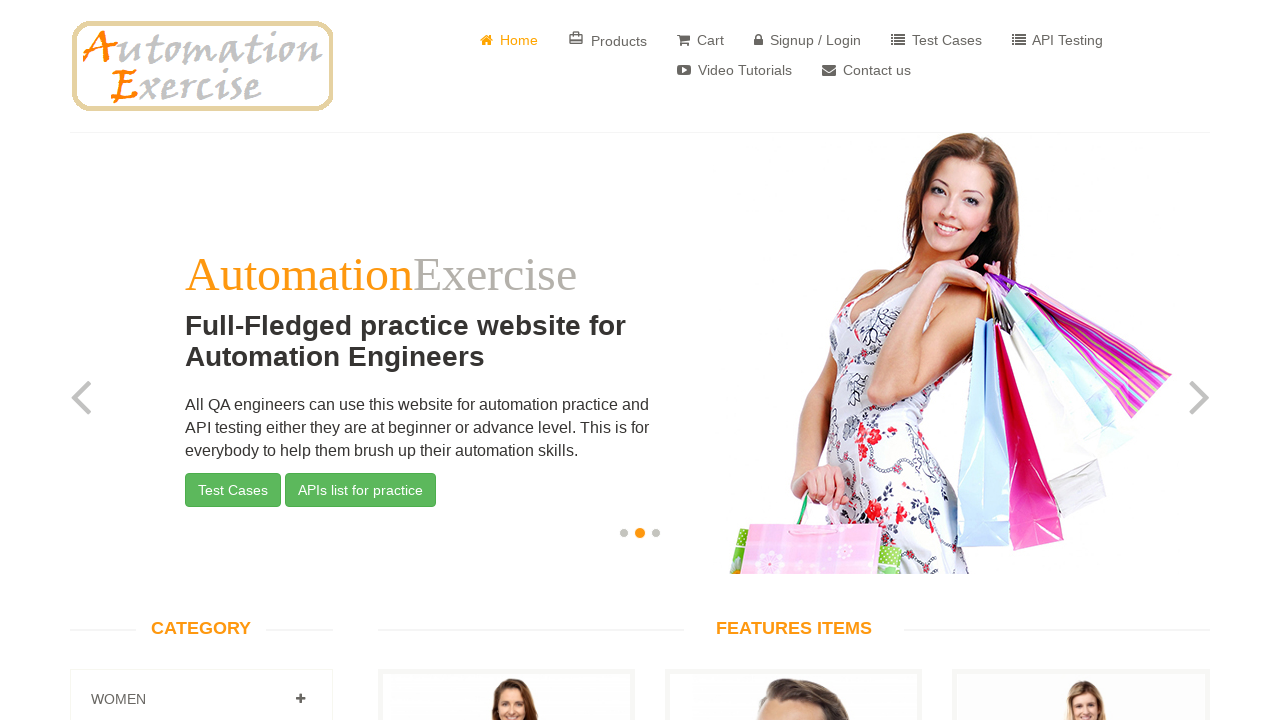